Tests drag and drop functionality by dragging element A to element B

Starting URL: http://the-internet.herokuapp.com/drag_and_drop

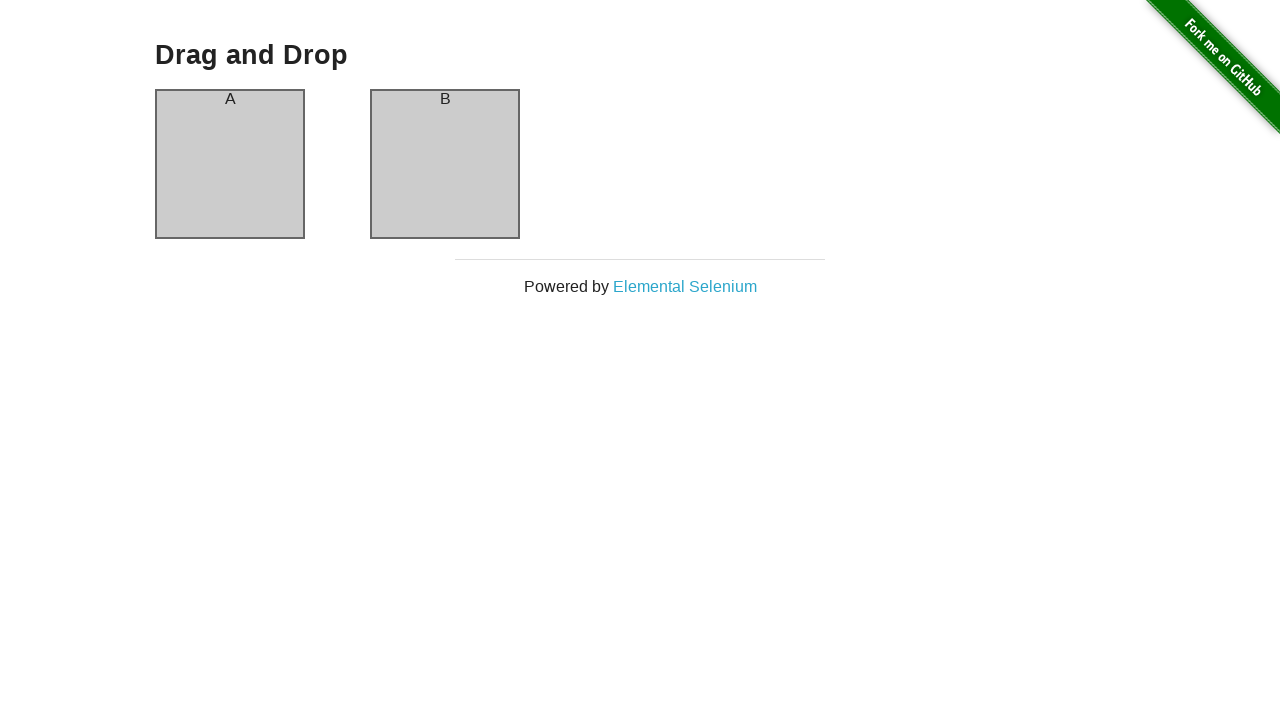

Located source element (column A)
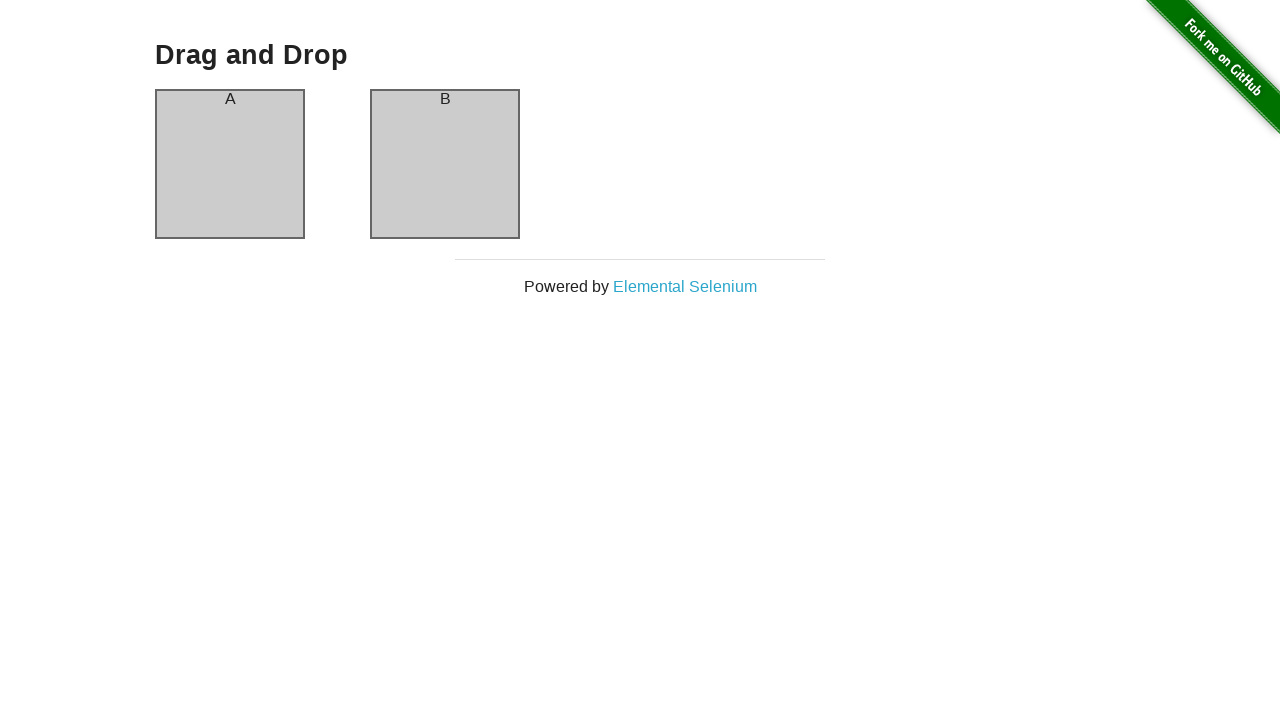

Located target element (column B)
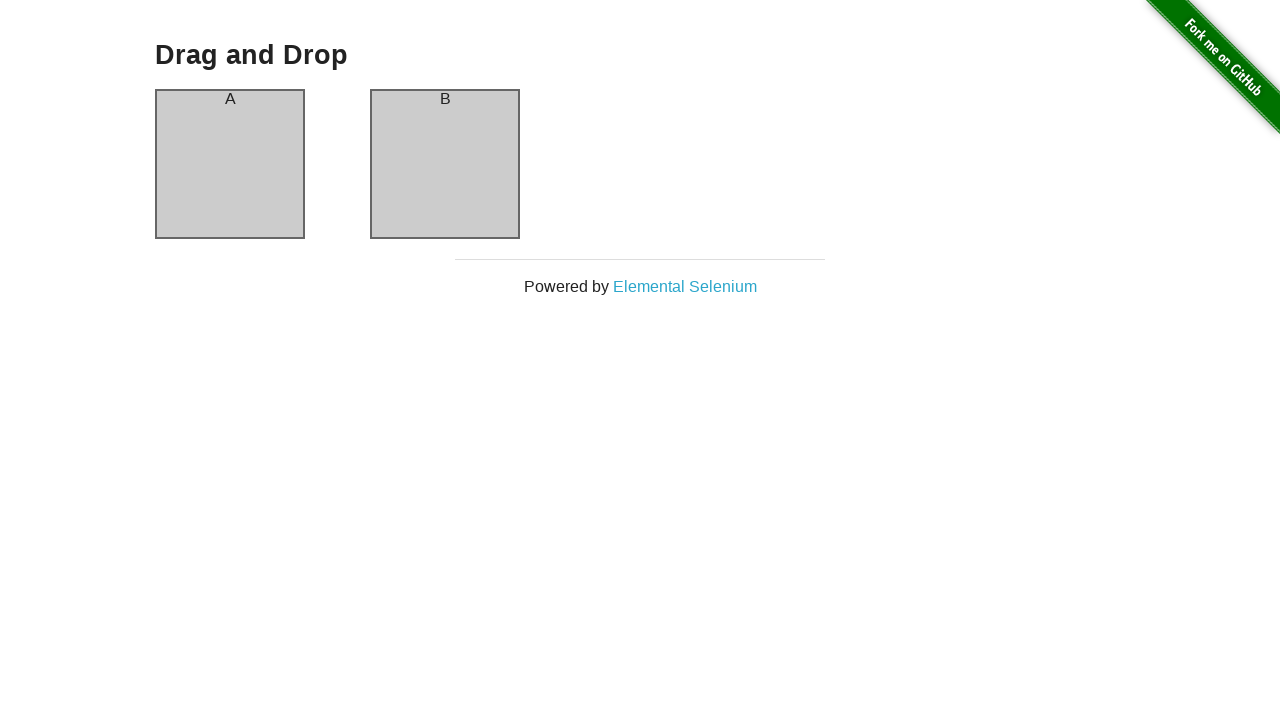

Dragged element A to element B successfully at (445, 164)
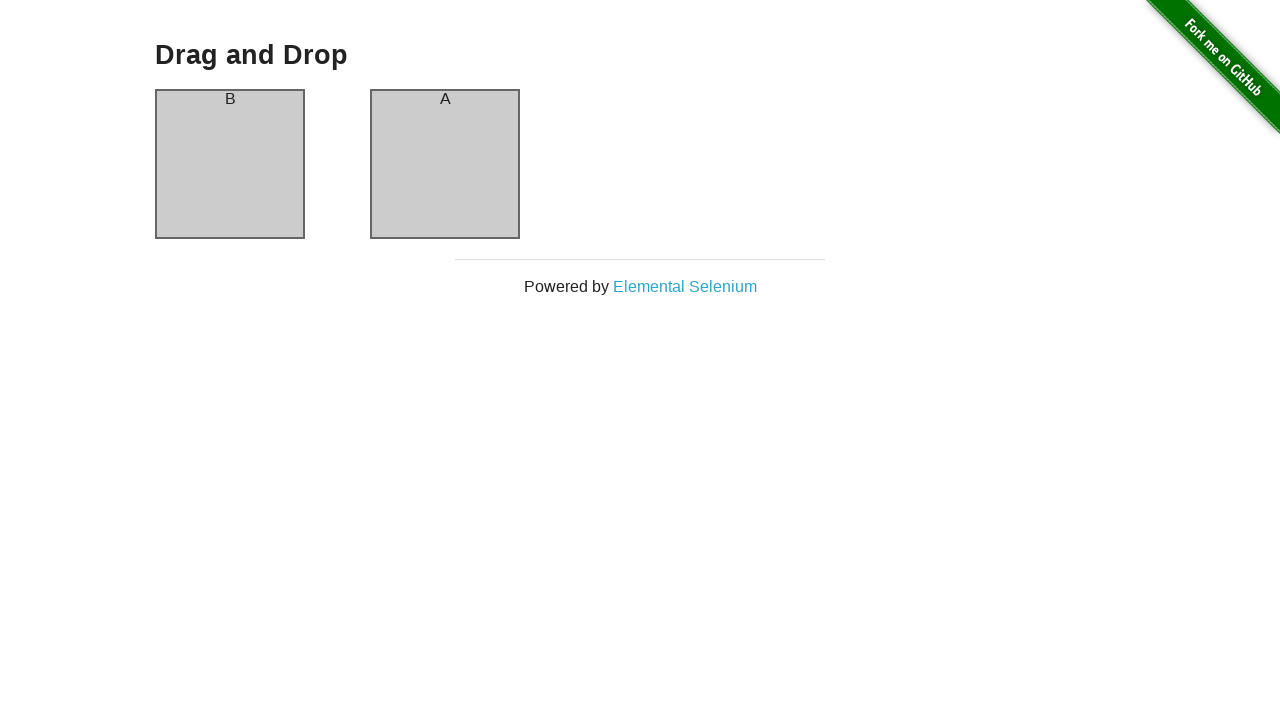

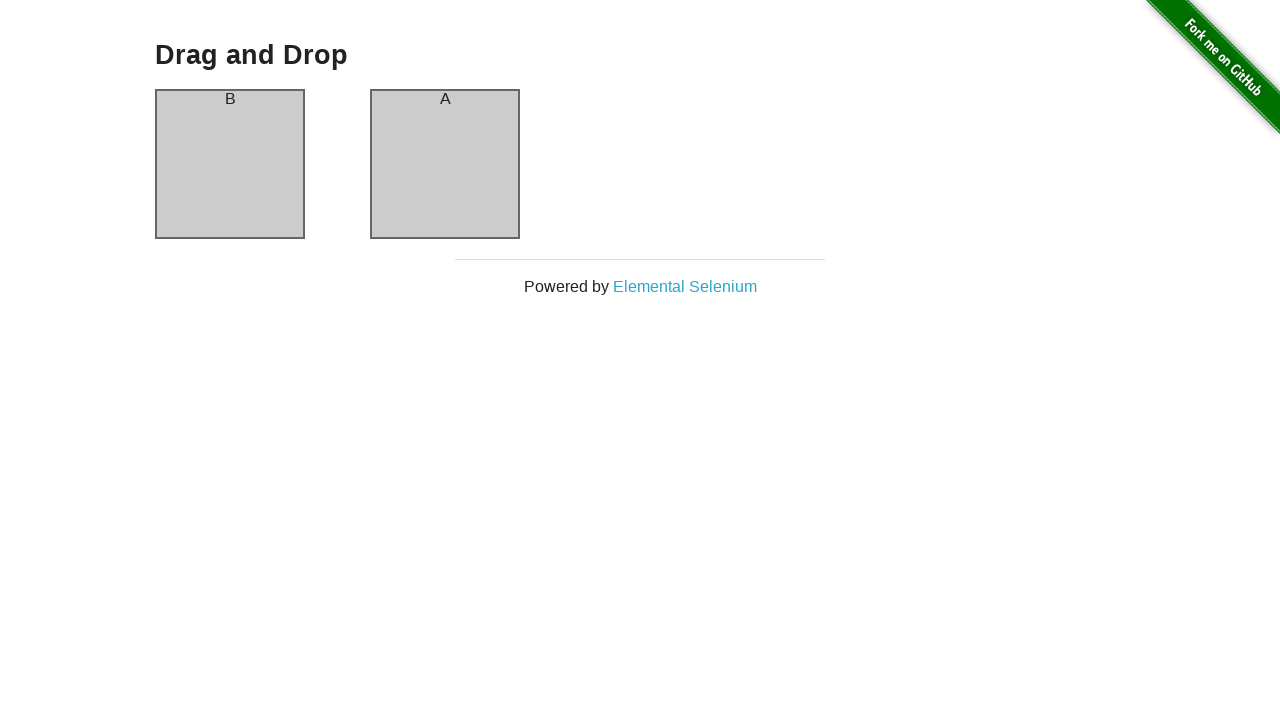